Tests opening a new browser window by navigating to a page, opening a new window, navigating to another page in that window, and verifying there are two window handles.

Starting URL: https://the-internet.herokuapp.com/windows

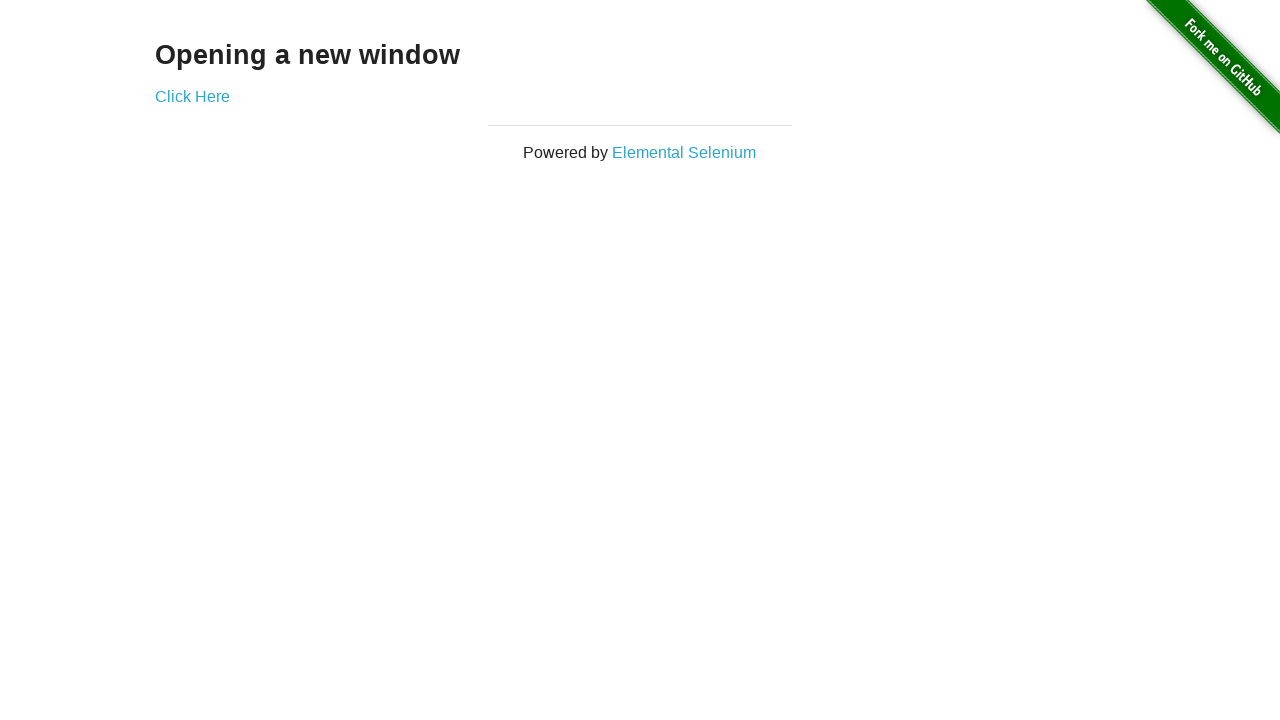

Opened a new browser window
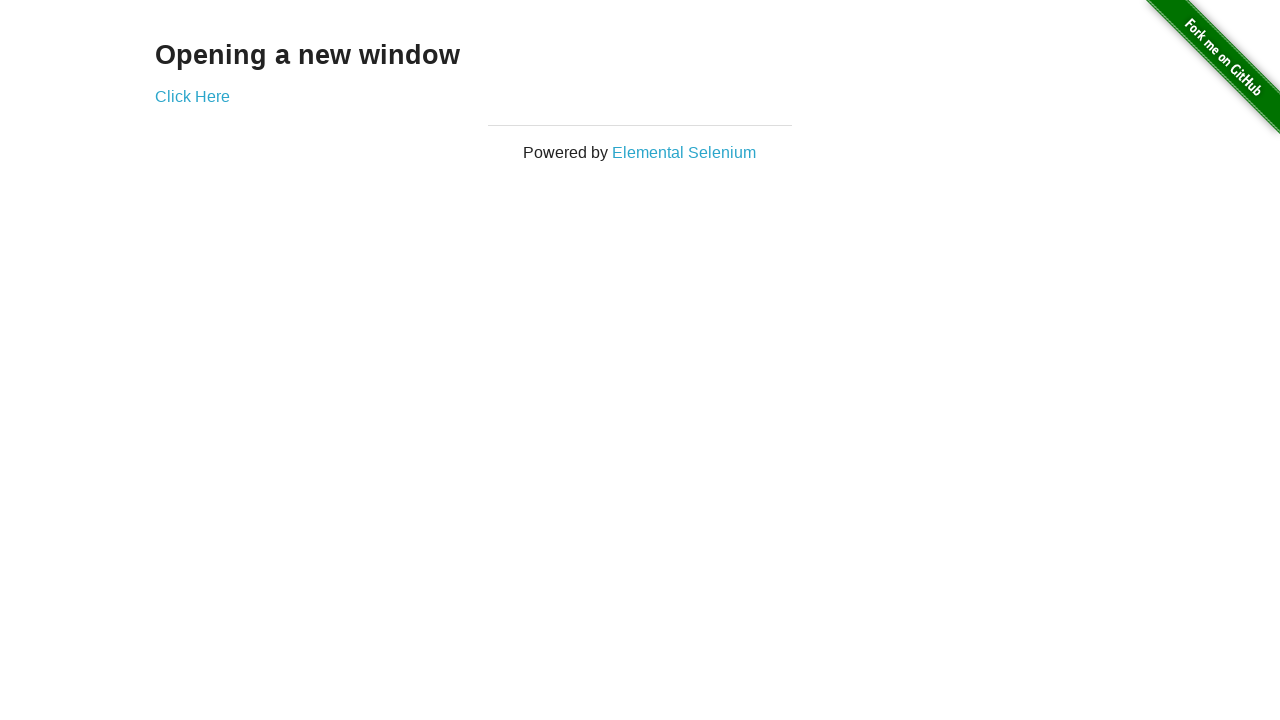

Navigated to the typos page in the new window
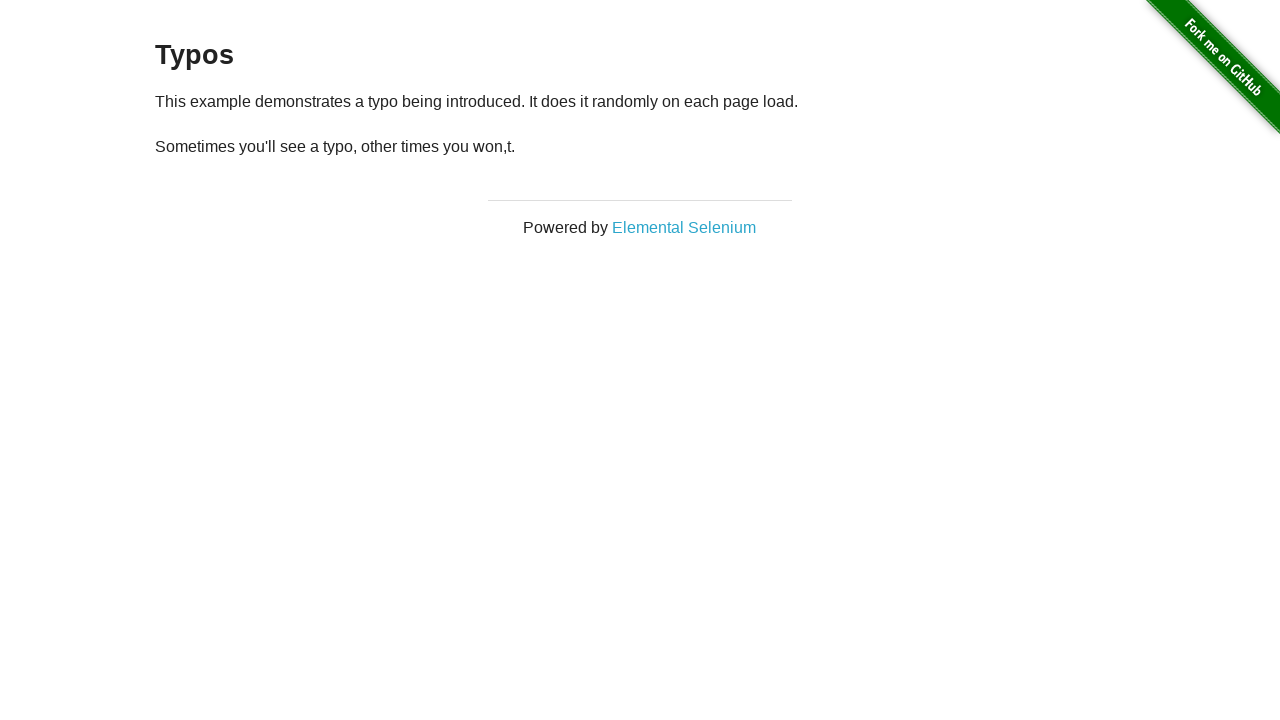

Verified that there are 2 windows open
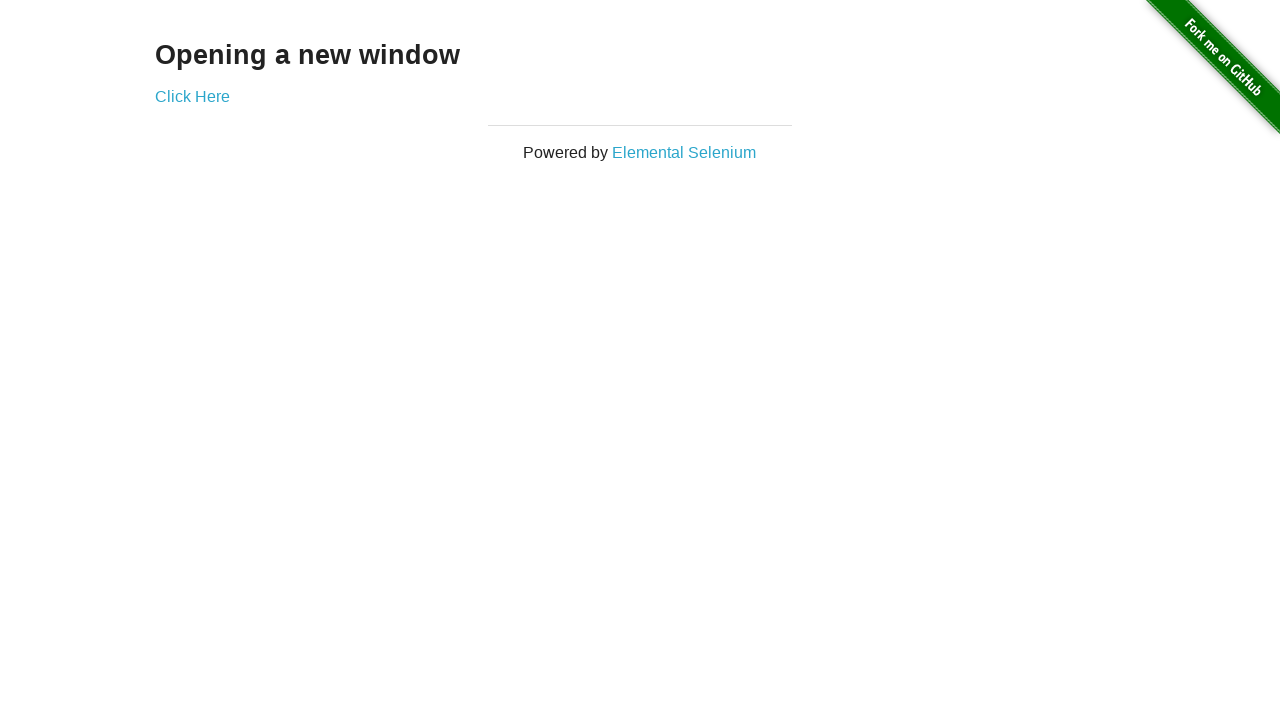

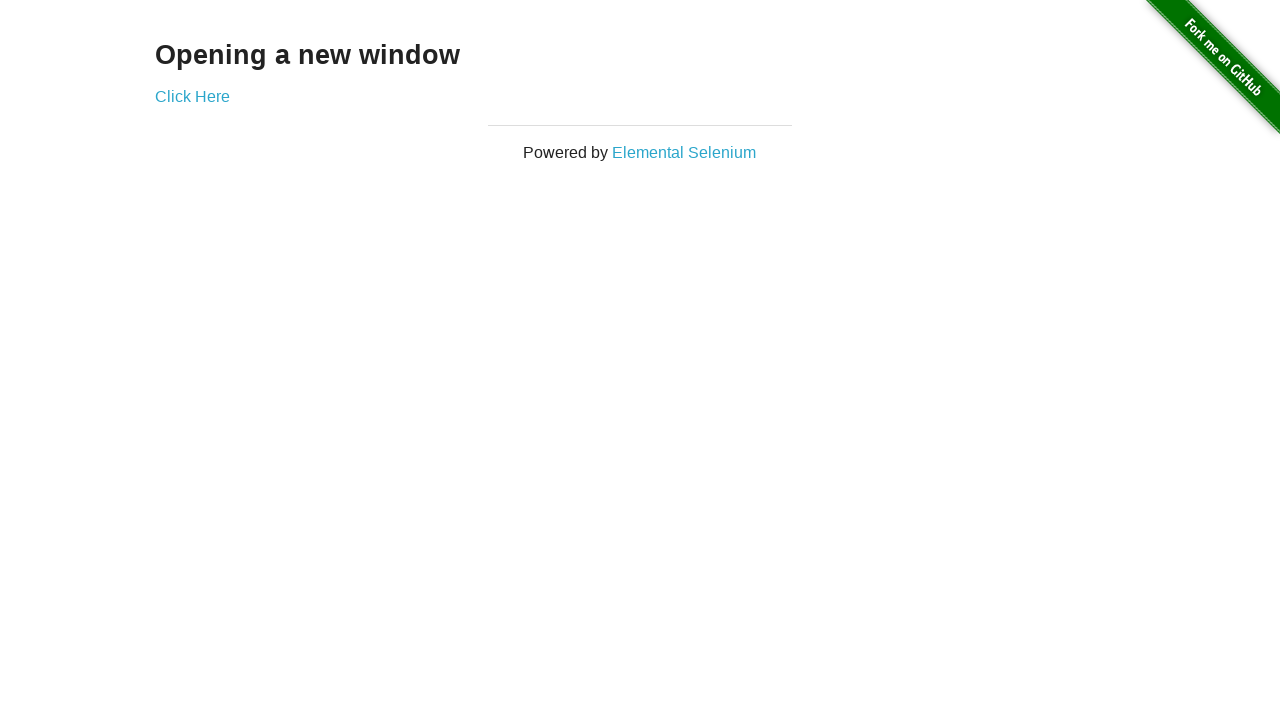